Tests an e-commerce grocery shopping flow by adding specific vegetables (Cucumber, Brocolli, Beetroot) to cart, proceeding to checkout, applying a promo code, and verifying the promo is applied successfully.

Starting URL: https://rahulshettyacademy.com/seleniumPractise/

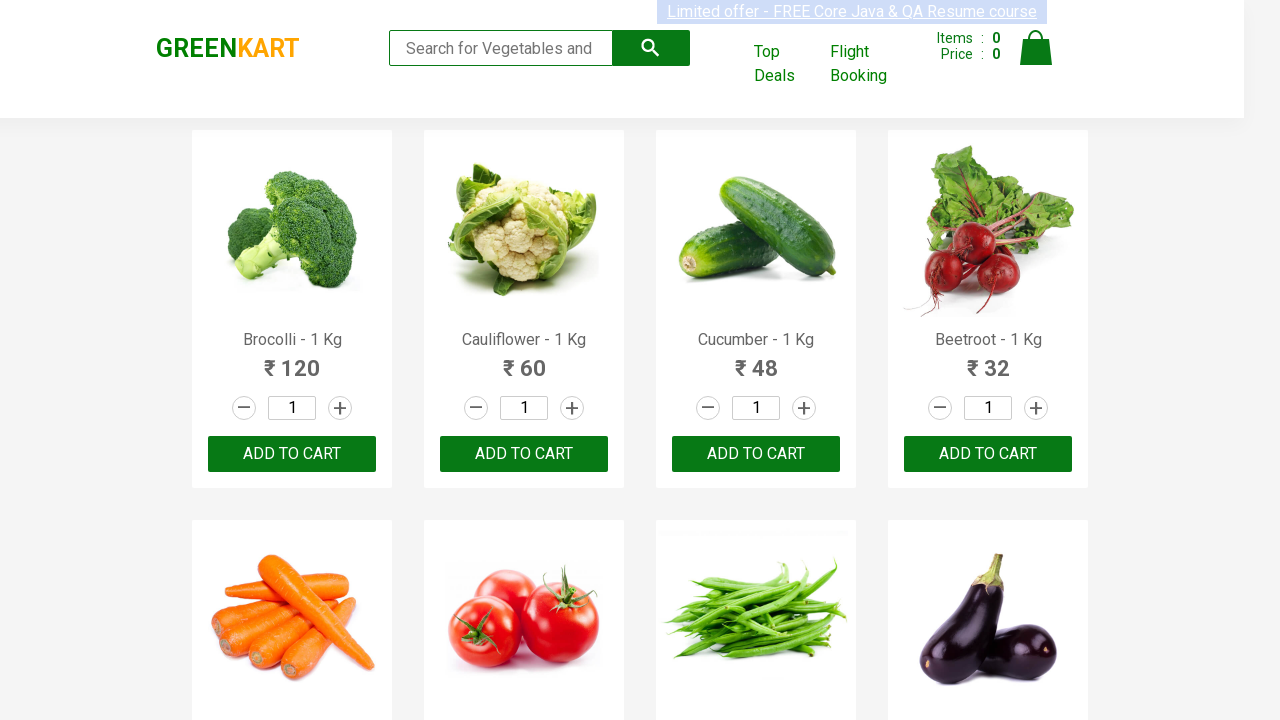

Waited for product names to load on the page
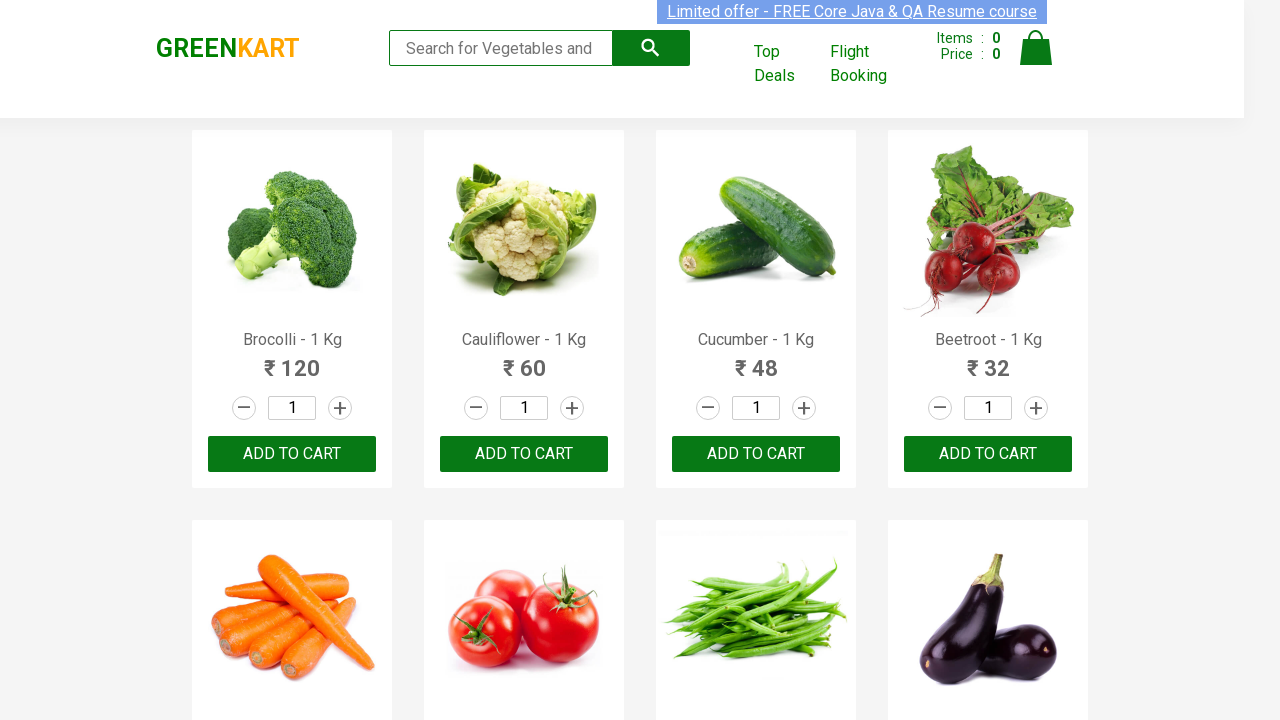

Retrieved all product name elements
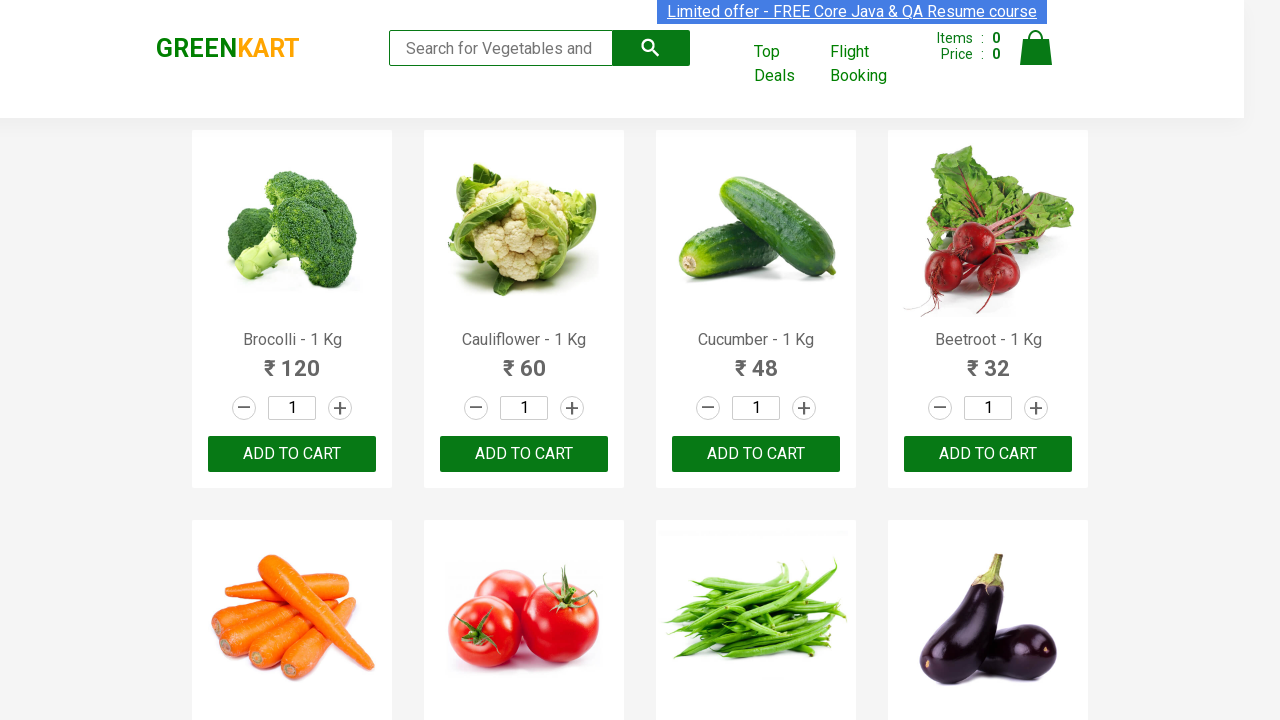

Retrieved all 'Add to cart' buttons
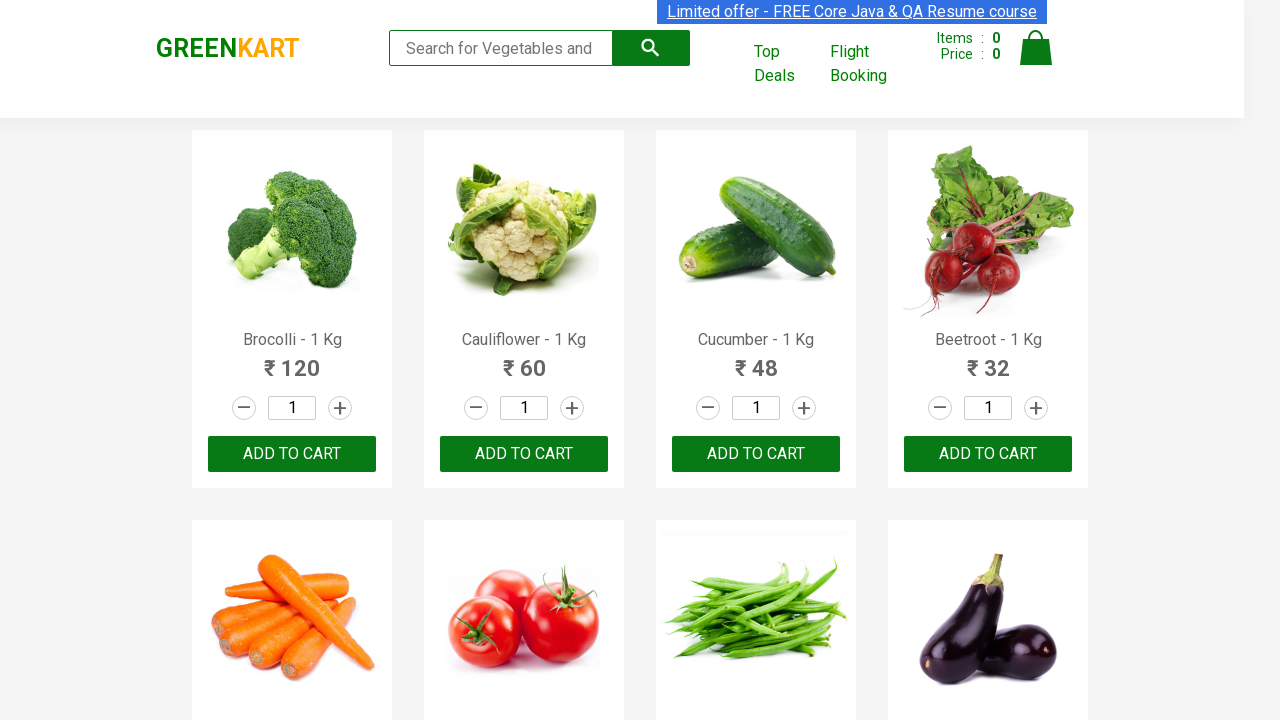

Clicked 'Add to cart' button for Brocolli at (292, 454) on xpath=//div[@class='product-action']/button >> nth=0
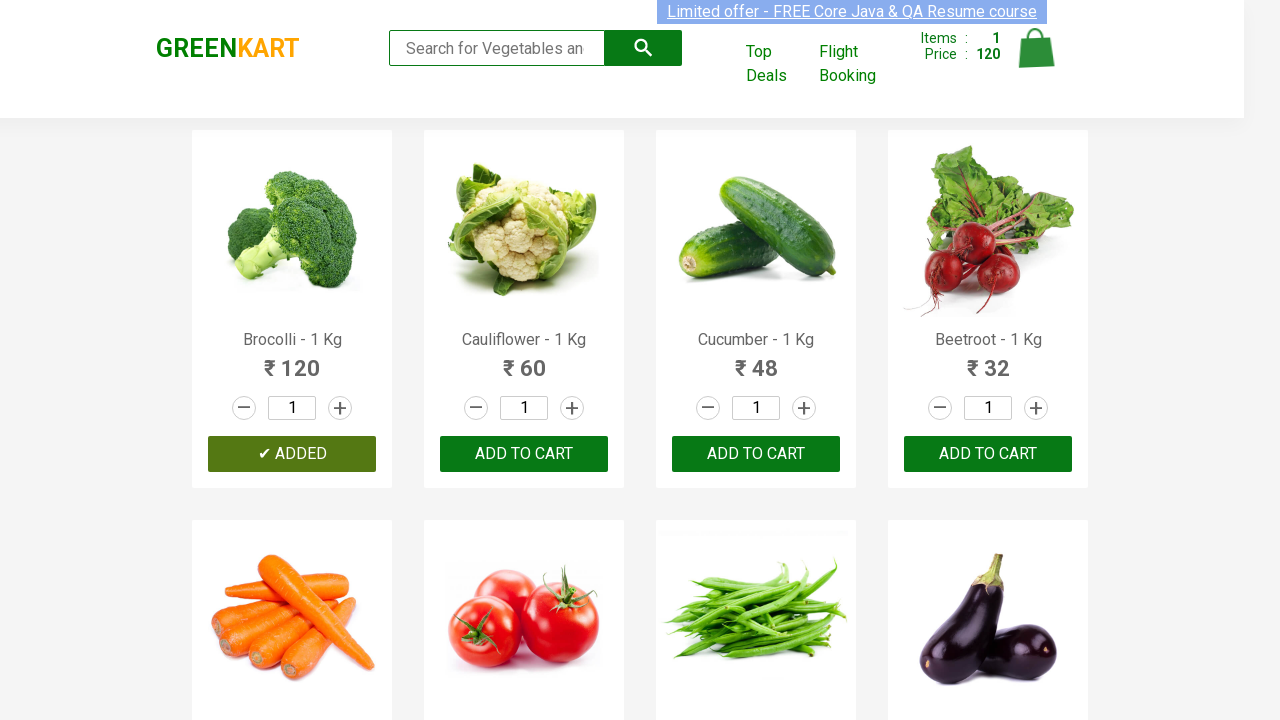

Clicked 'Add to cart' button for Cucumber at (756, 454) on xpath=//div[@class='product-action']/button >> nth=2
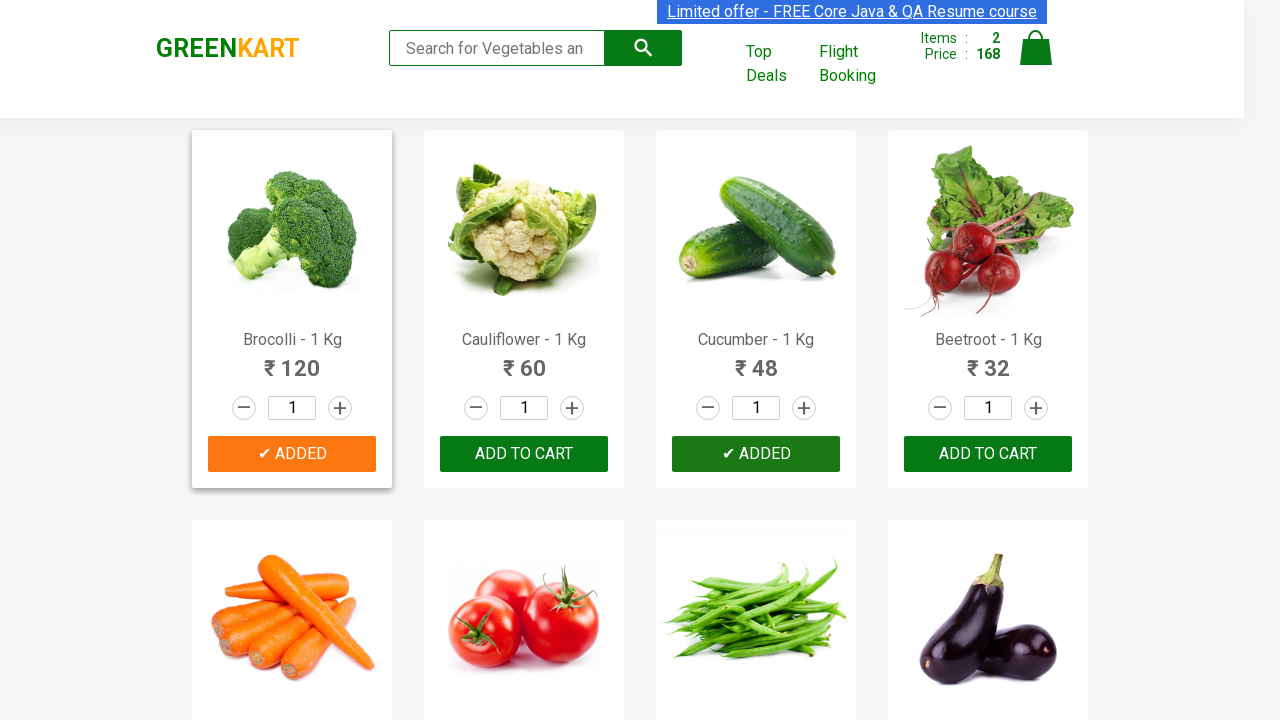

Clicked 'Add to cart' button for Beetroot at (988, 454) on xpath=//div[@class='product-action']/button >> nth=3
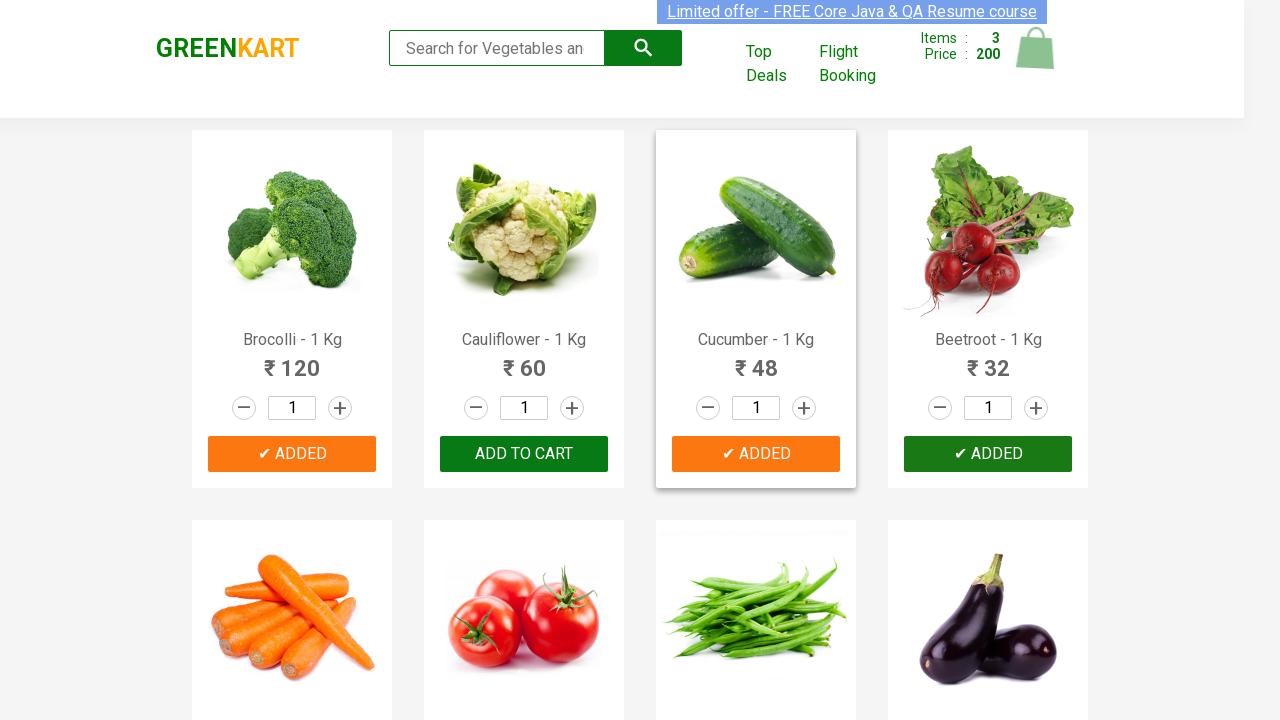

Clicked on the Cart icon to view cart at (1036, 48) on img[alt='Cart']
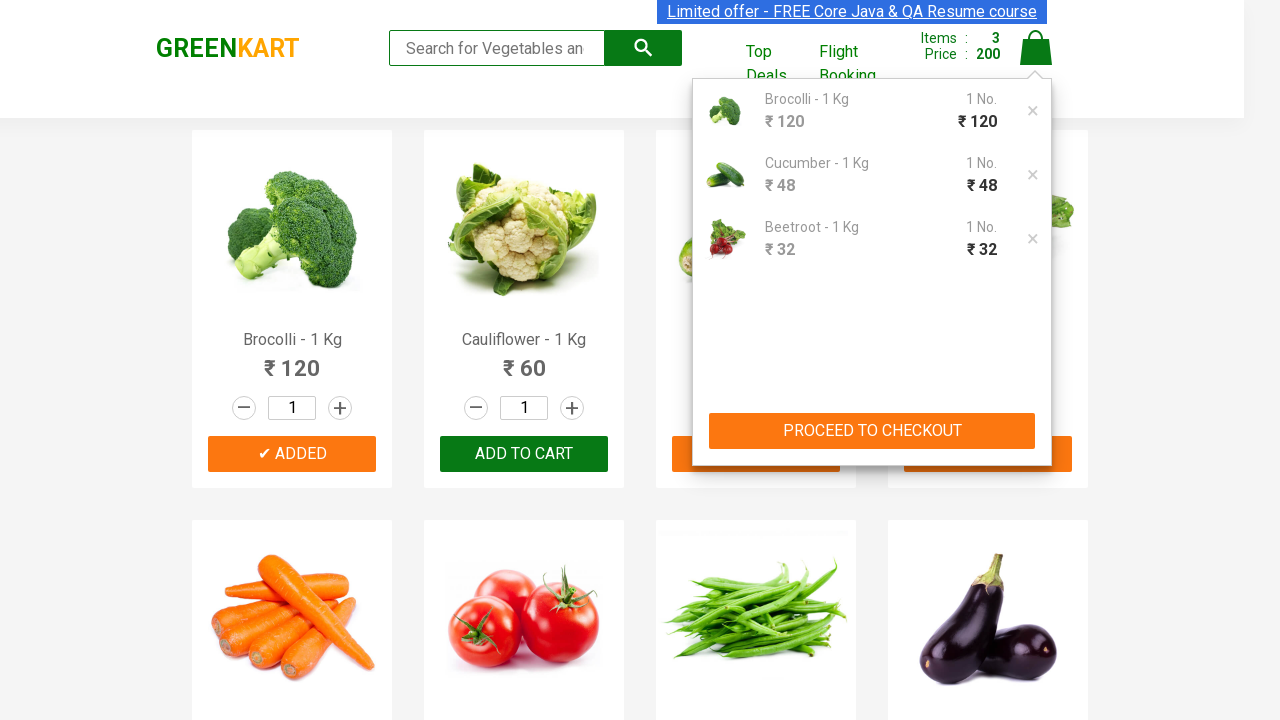

Clicked 'PROCEED TO CHECKOUT' button at (872, 431) on xpath=//button[contains(text(),'PROCEED TO CHECKOUT')]
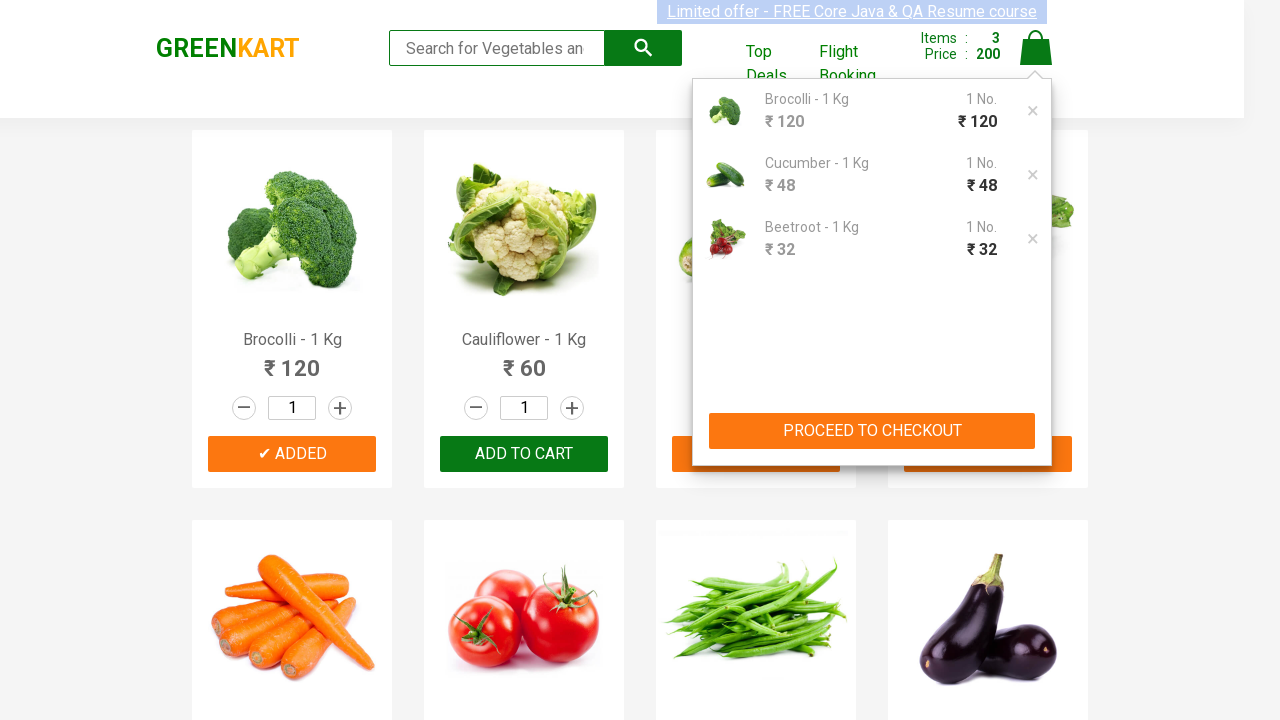

Waited for promo code input field to become visible
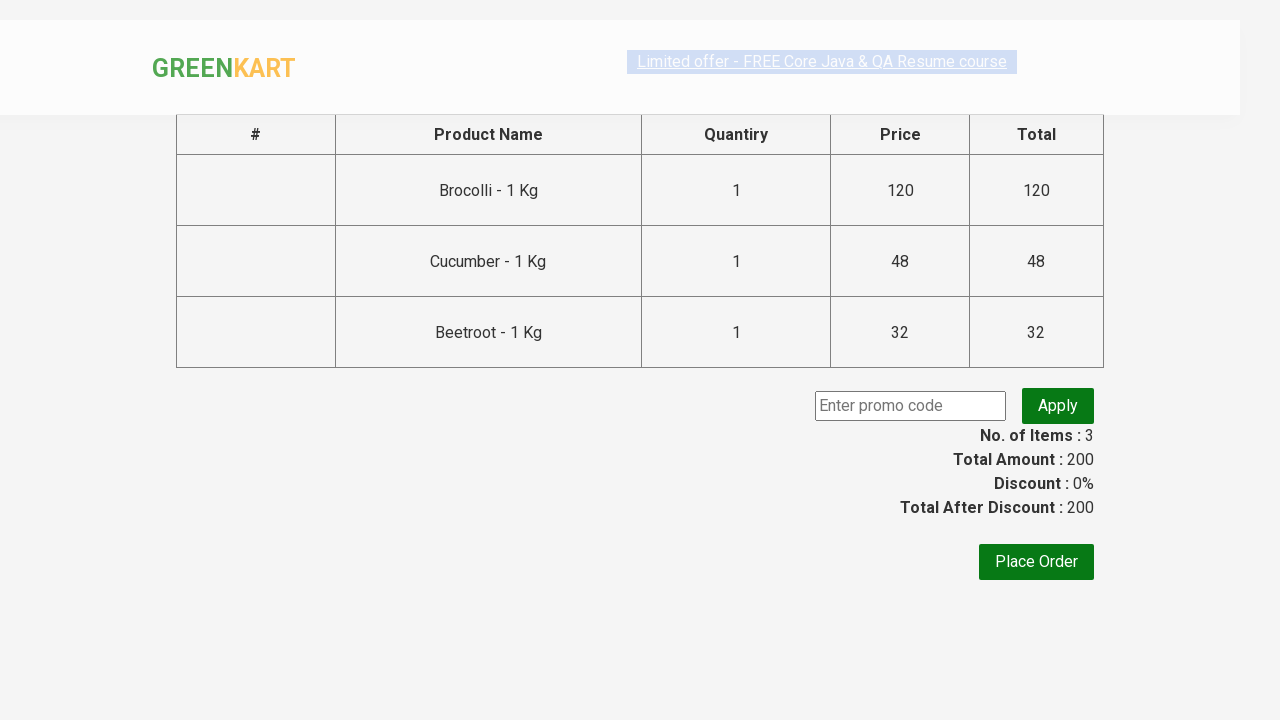

Filled promo code input field with 'rahulshettyacademy' on input.promoCode
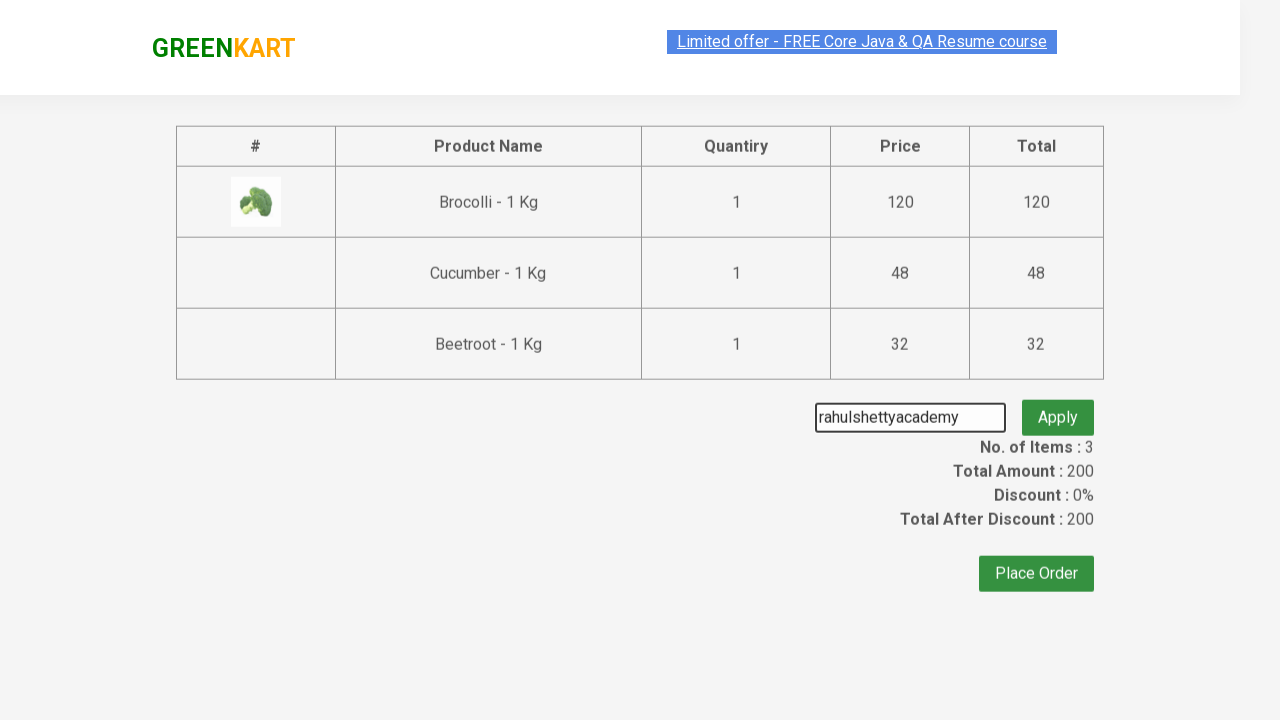

Clicked 'Apply' button to apply the promo code at (1058, 406) on button.promoBtn
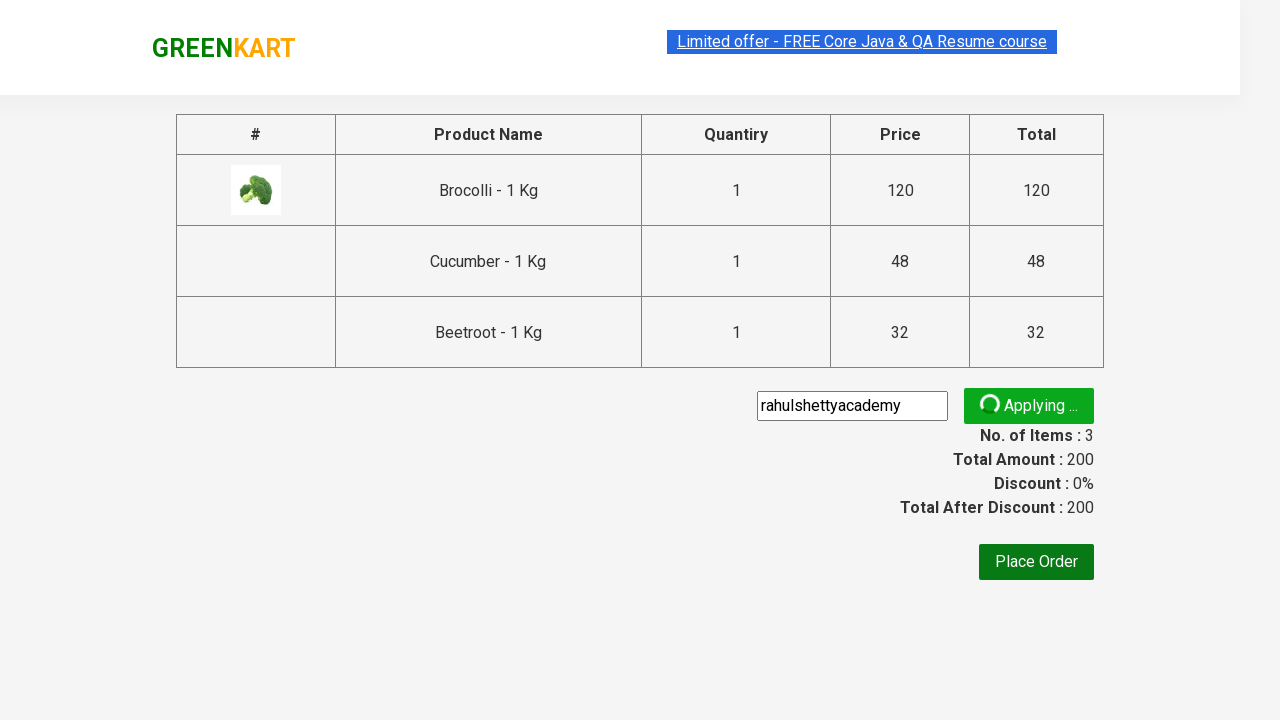

Waited for promo info message confirming promo code application
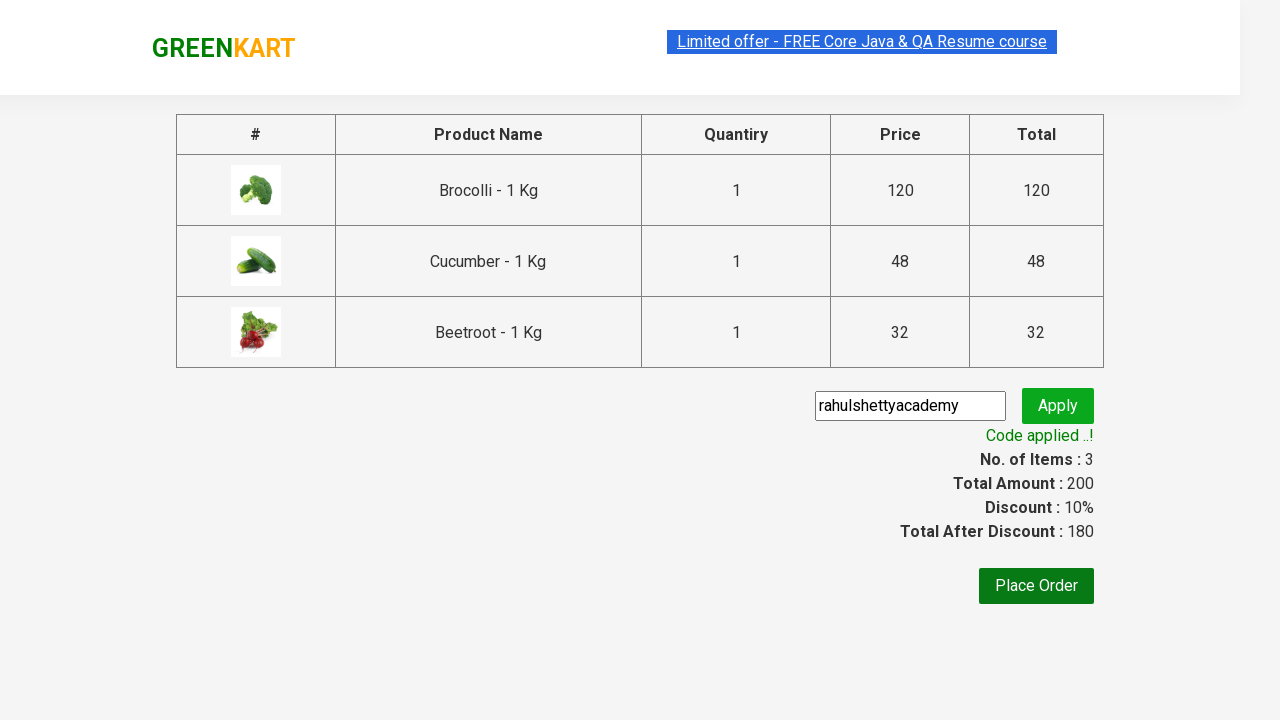

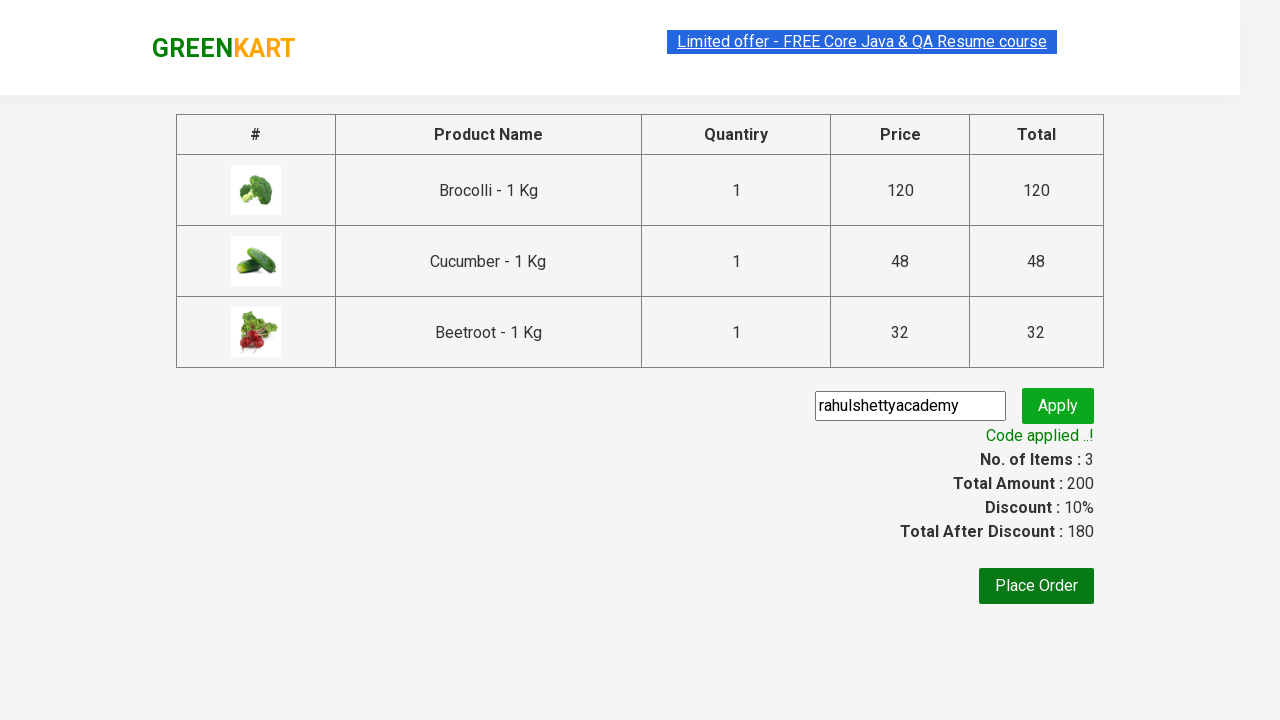